Tests a text box form by filling in user name, email, current address, and permanent address fields, then submitting the form

Starting URL: https://demoqa.com/text-box

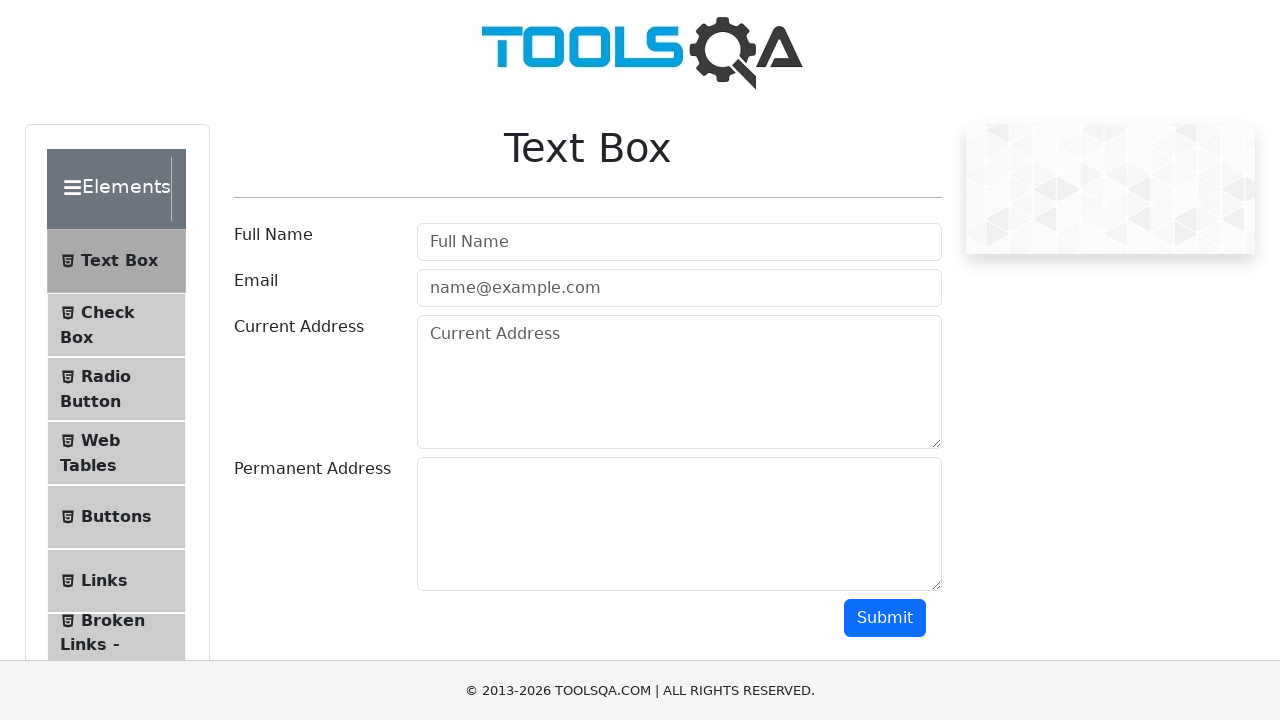

Filled user name field with 'Rachit Kumar' on #userName
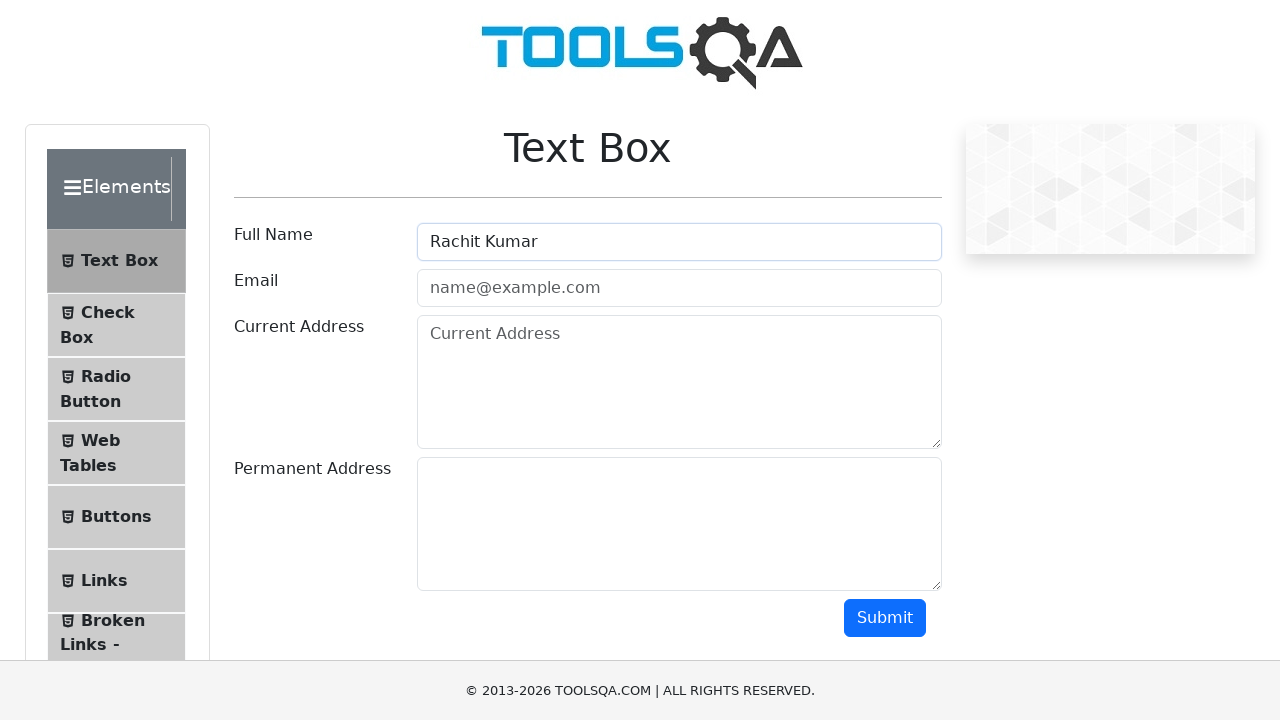

Filled email field with 'rachitkumar3014@gmail.com' on #userEmail
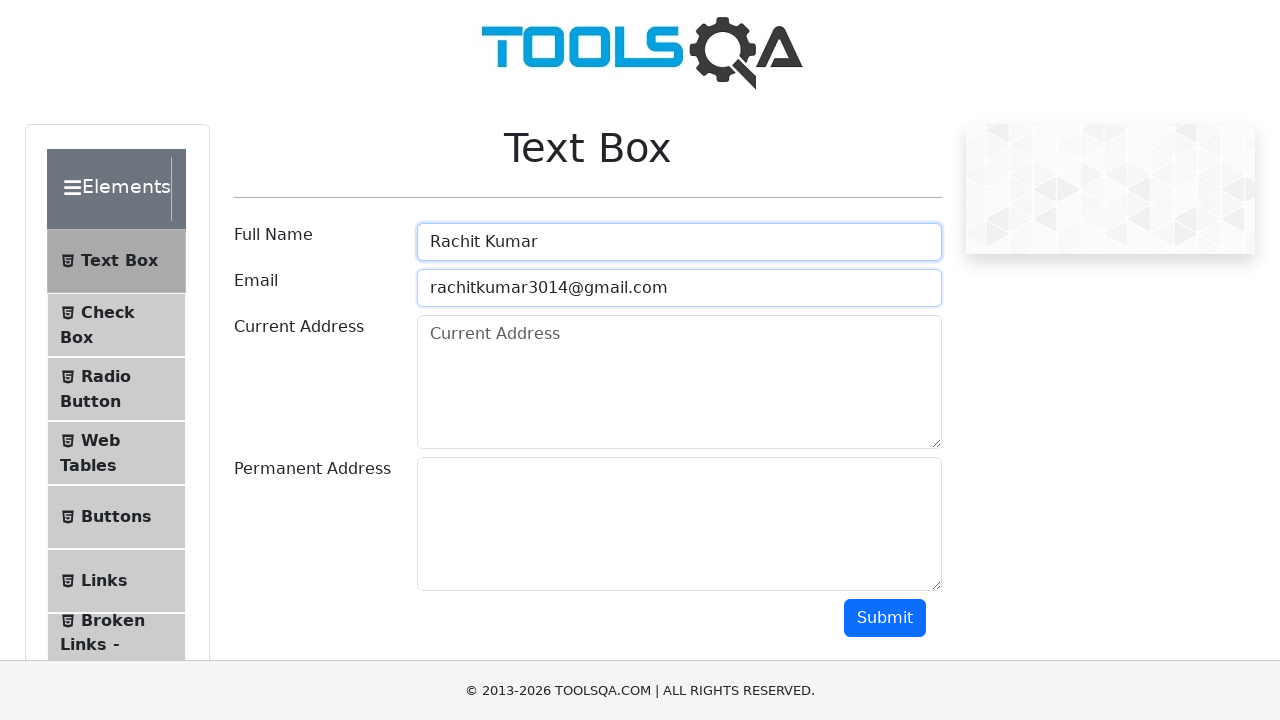

Filled current address field with 'koderma' on #currentAddress
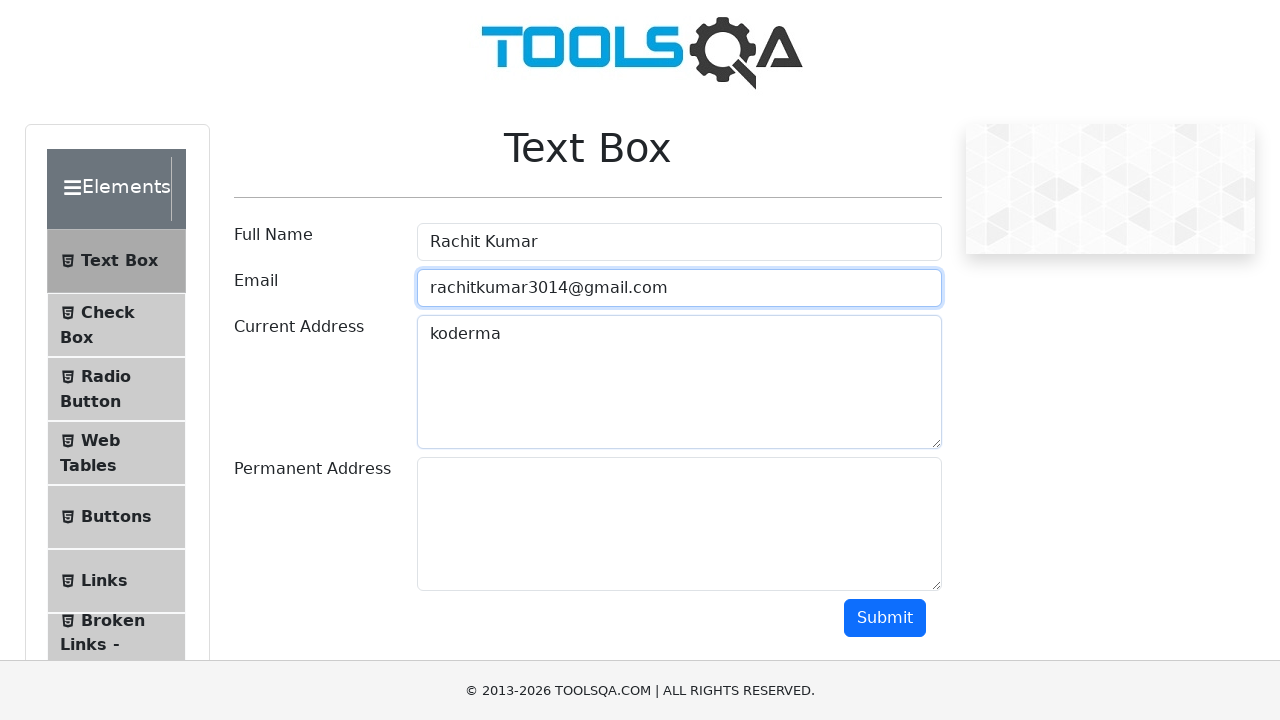

Filled permanent address field with 'patna' on #permanentAddress
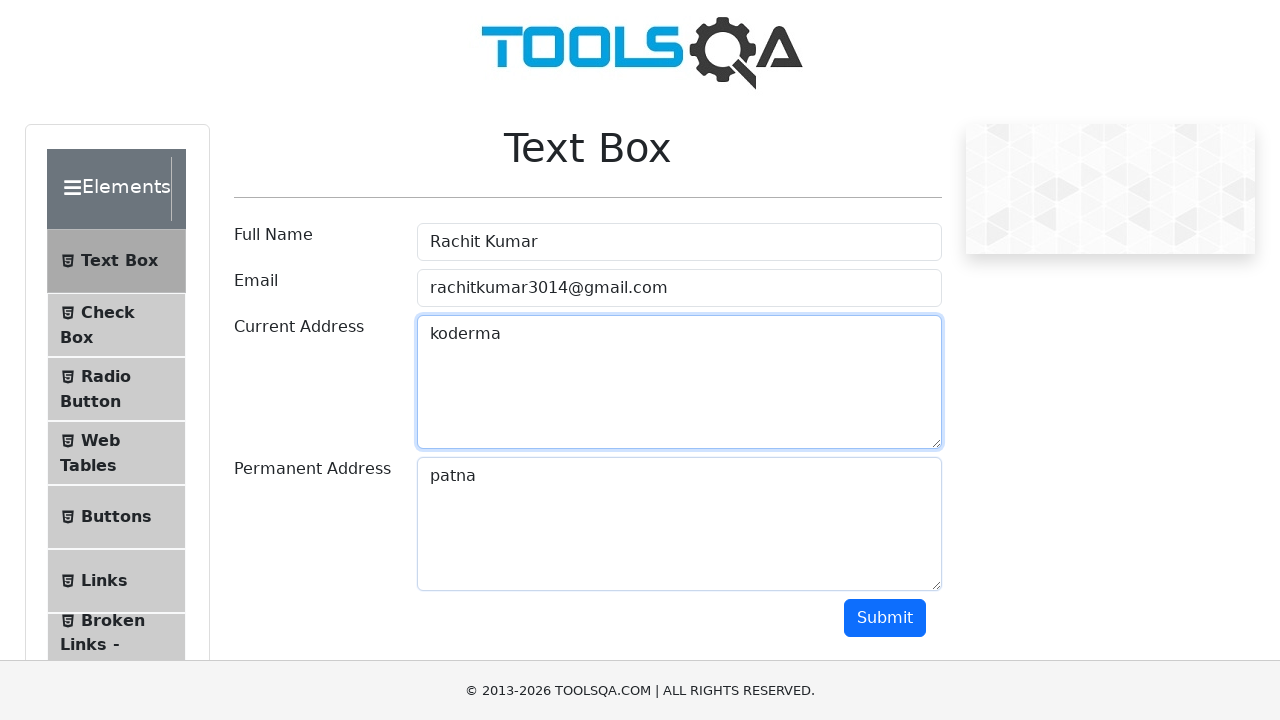

Scrolled down 500 pixels to reveal submit button
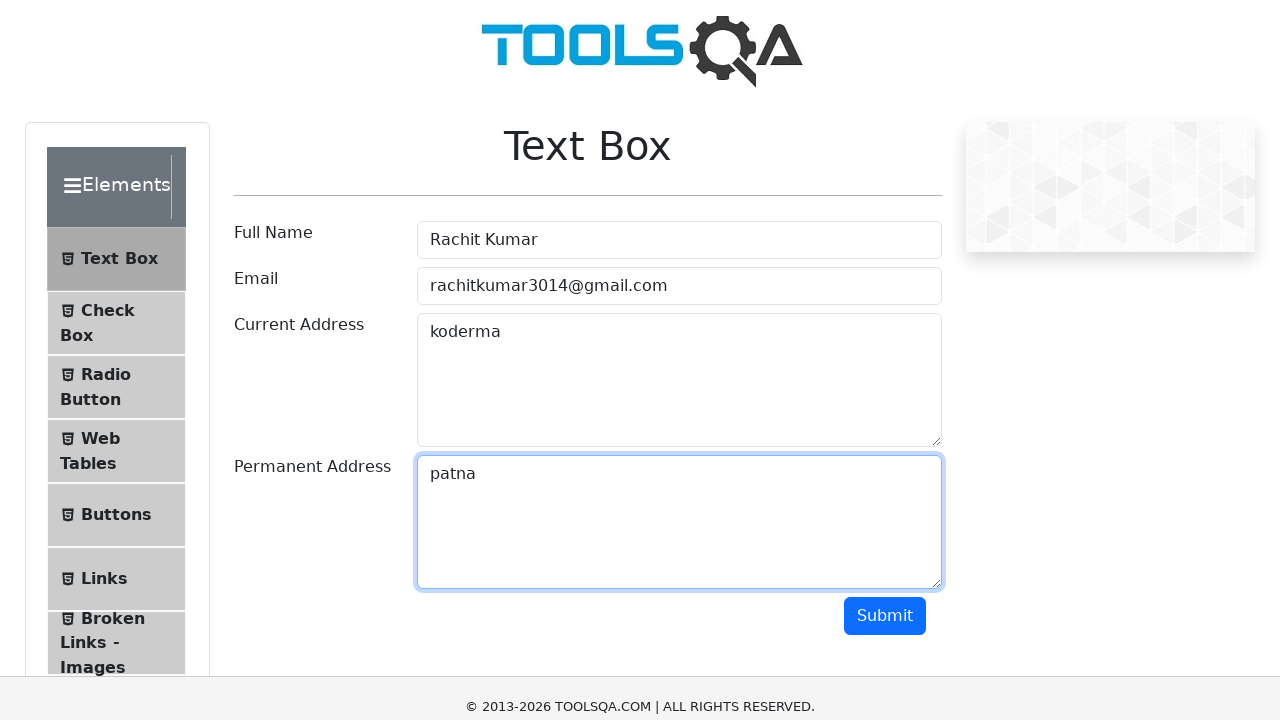

Clicked submit button to submit the form at (885, 118) on #submit
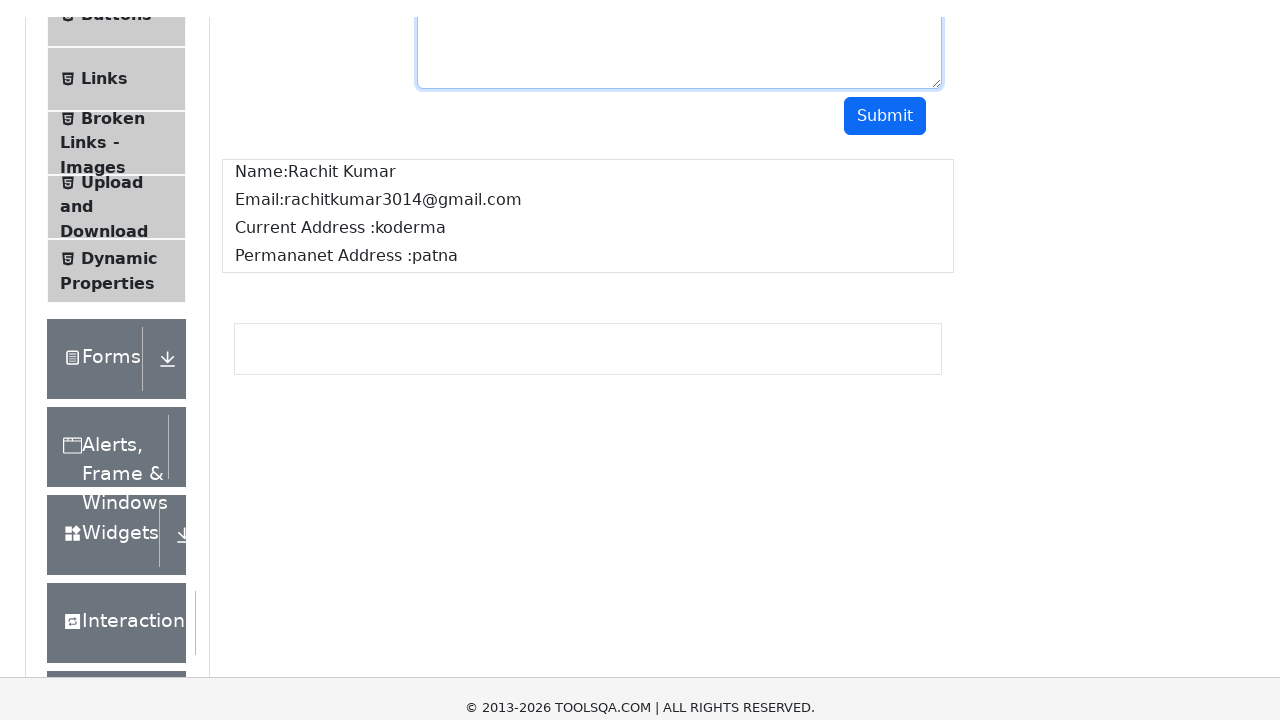

Form submission completed and output section loaded
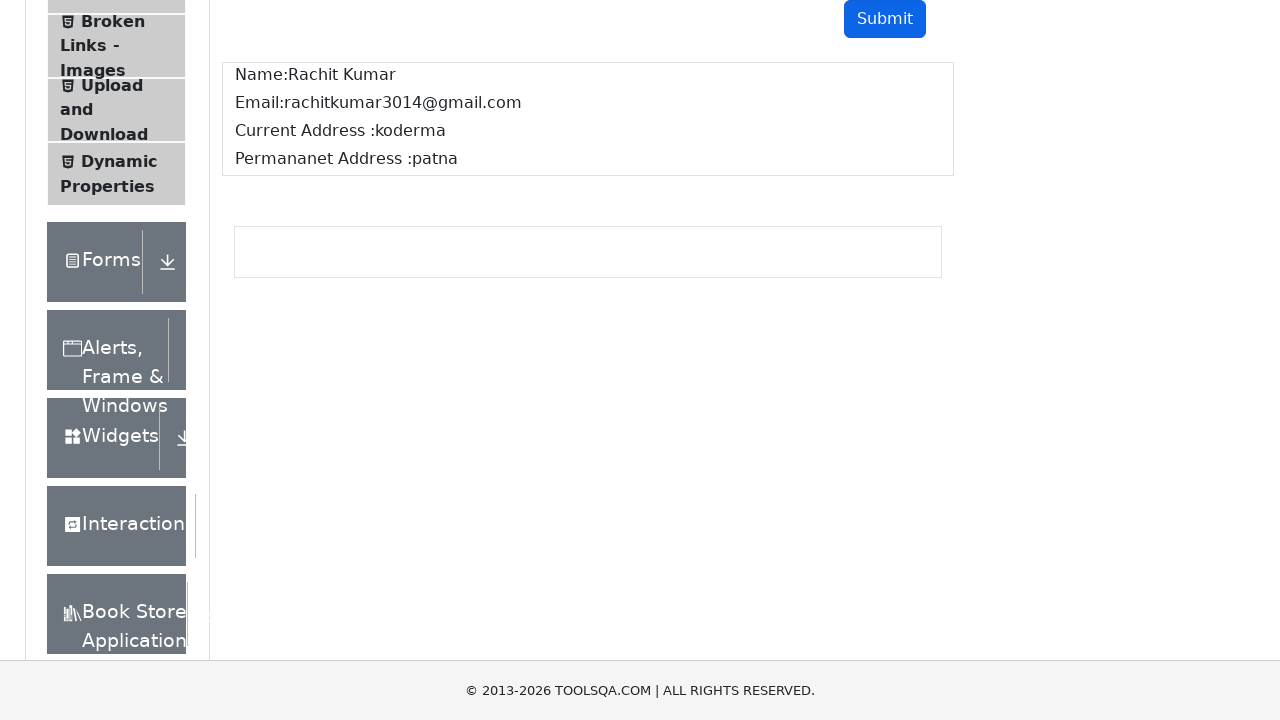

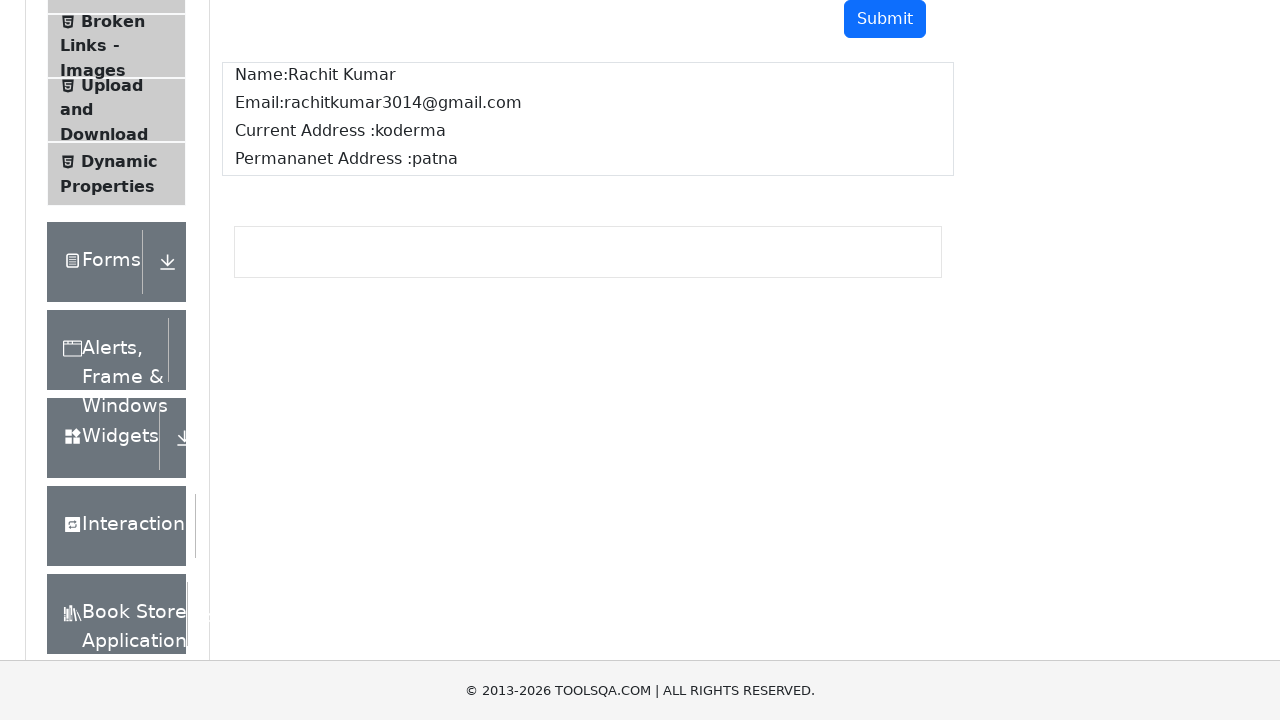